Tests alert functionality by clicking on alerts menu, triggering a delayed alert, verifying the alert text, and accepting it

Starting URL: https://demoqa.com/browser-windows

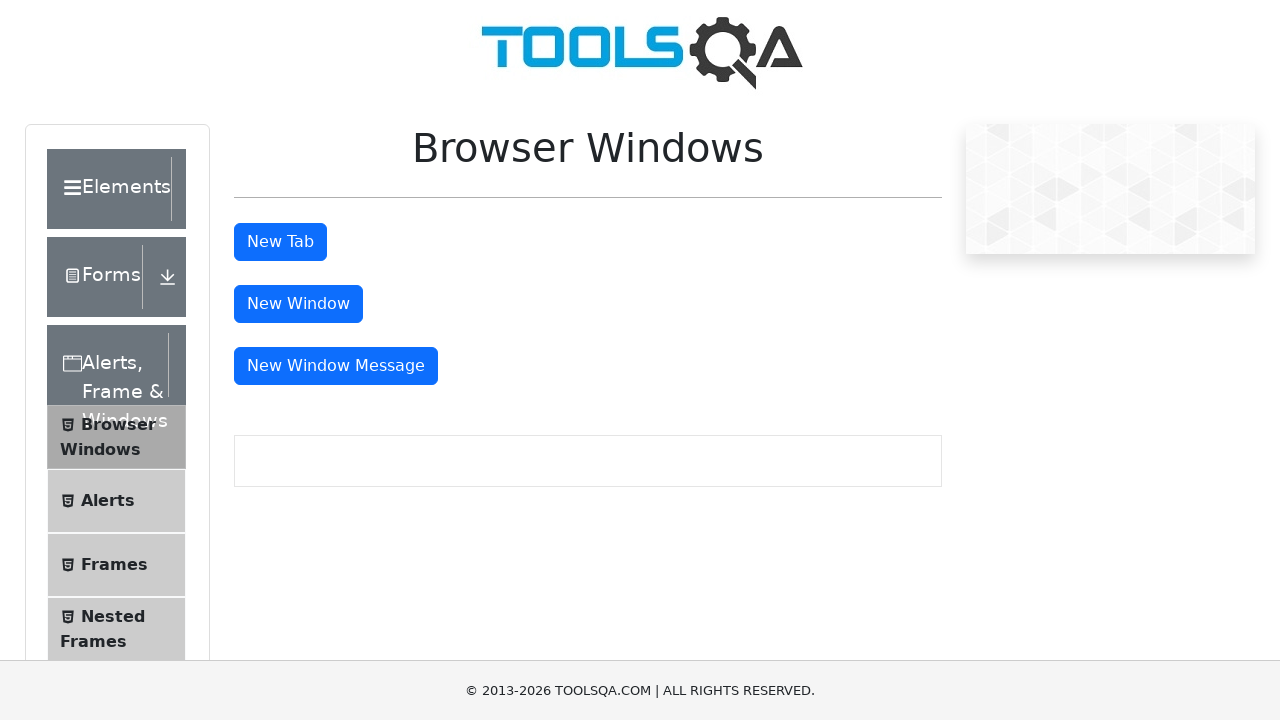

Clicked on Alerts menu item at (116, 501) on (//li[@id='item-1'])[2]
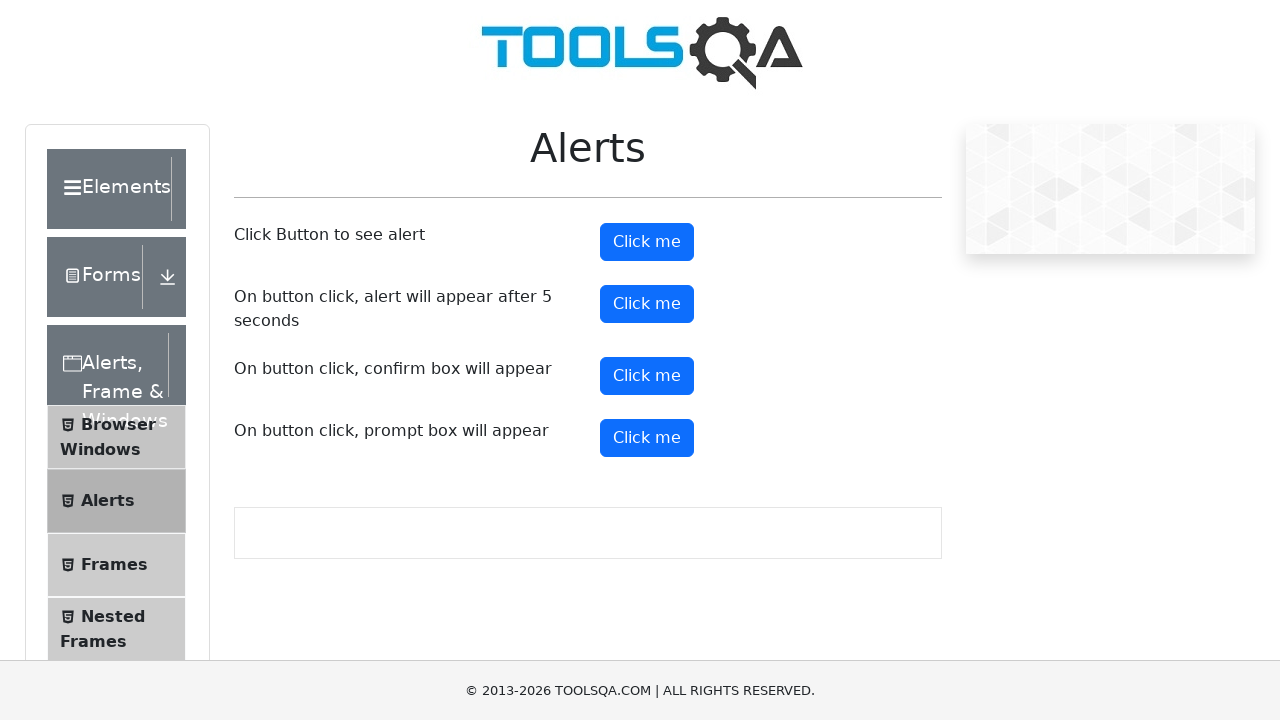

Clicked button to trigger delayed alert at (647, 304) on #timerAlertButton
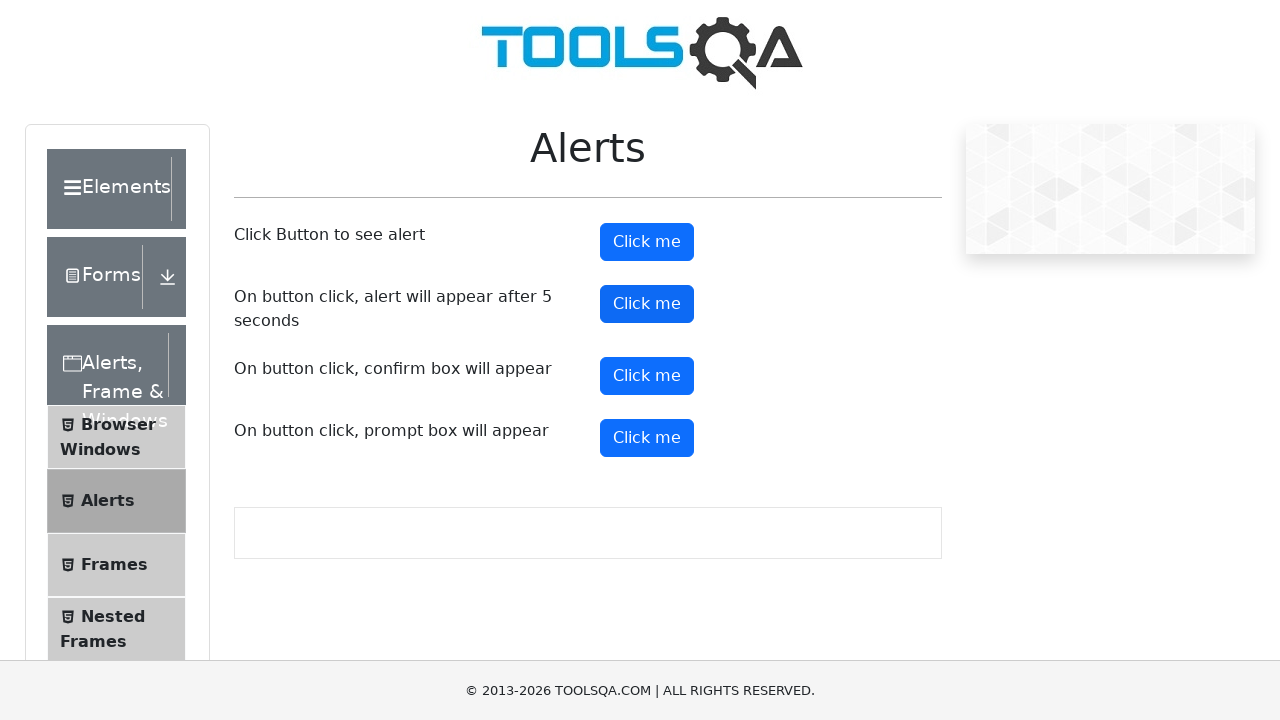

Waited 5.5 seconds for alert to appear
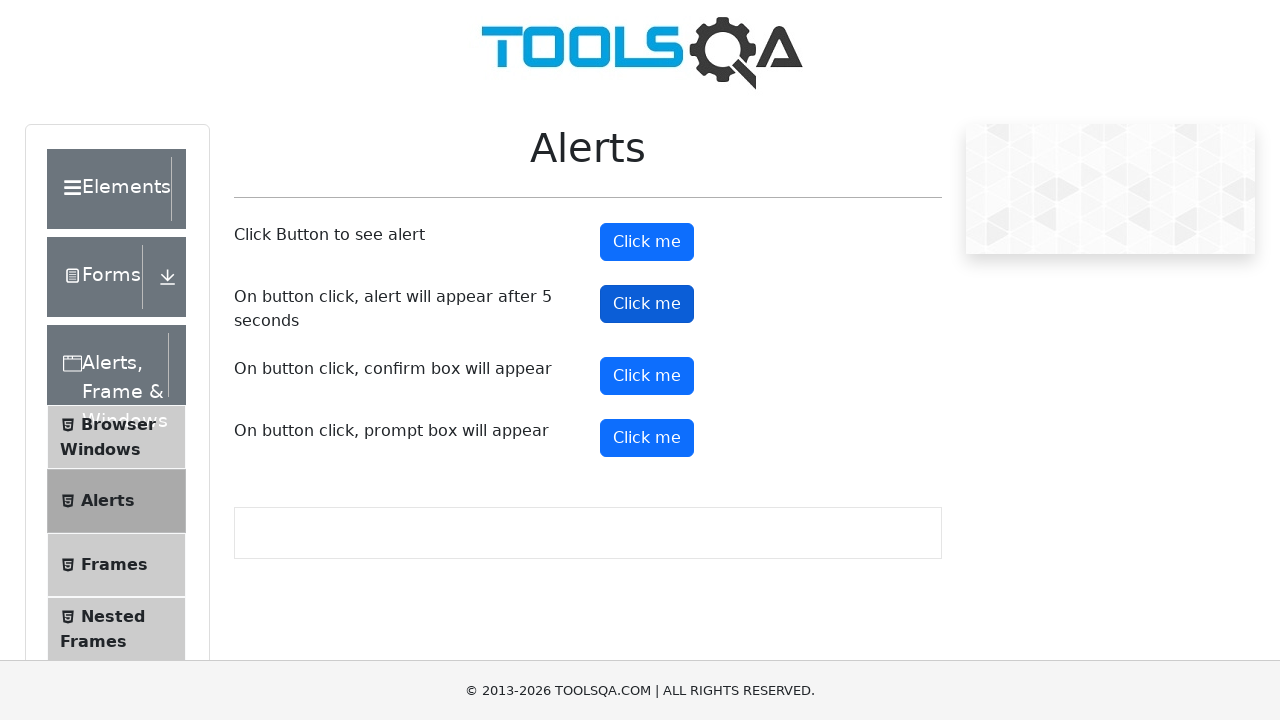

Accepted the alert dialog
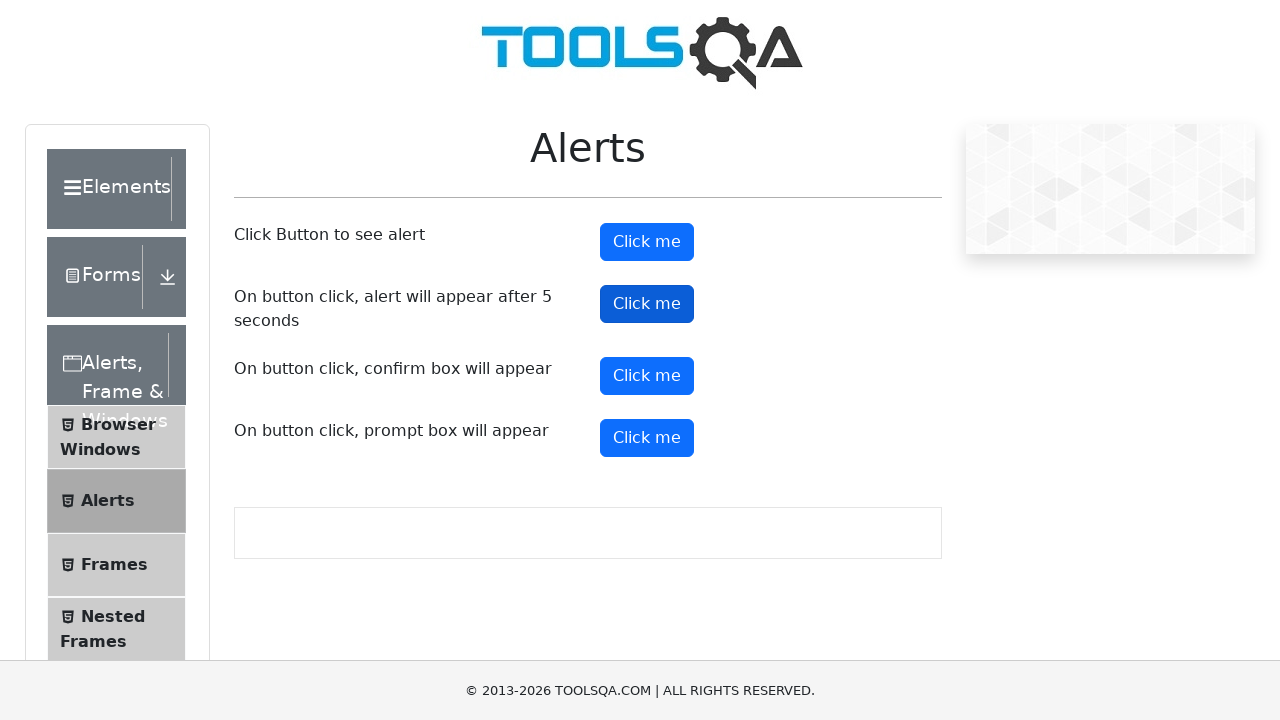

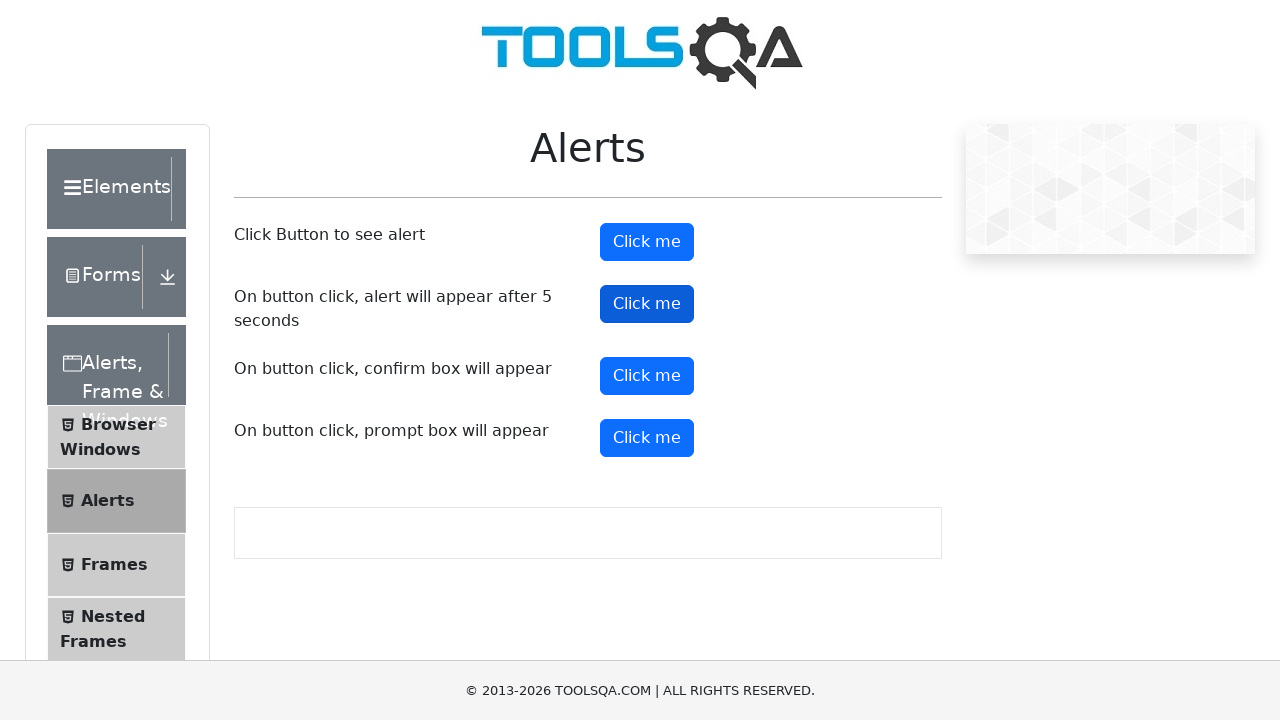